Tests a registration form by filling in all required fields (first name, last name, username, email, password, phone, gender, birthday, department, job title, programming language) and submitting the form, then verifying the success message is displayed.

Starting URL: https://practice.cydeo.com/registration_form

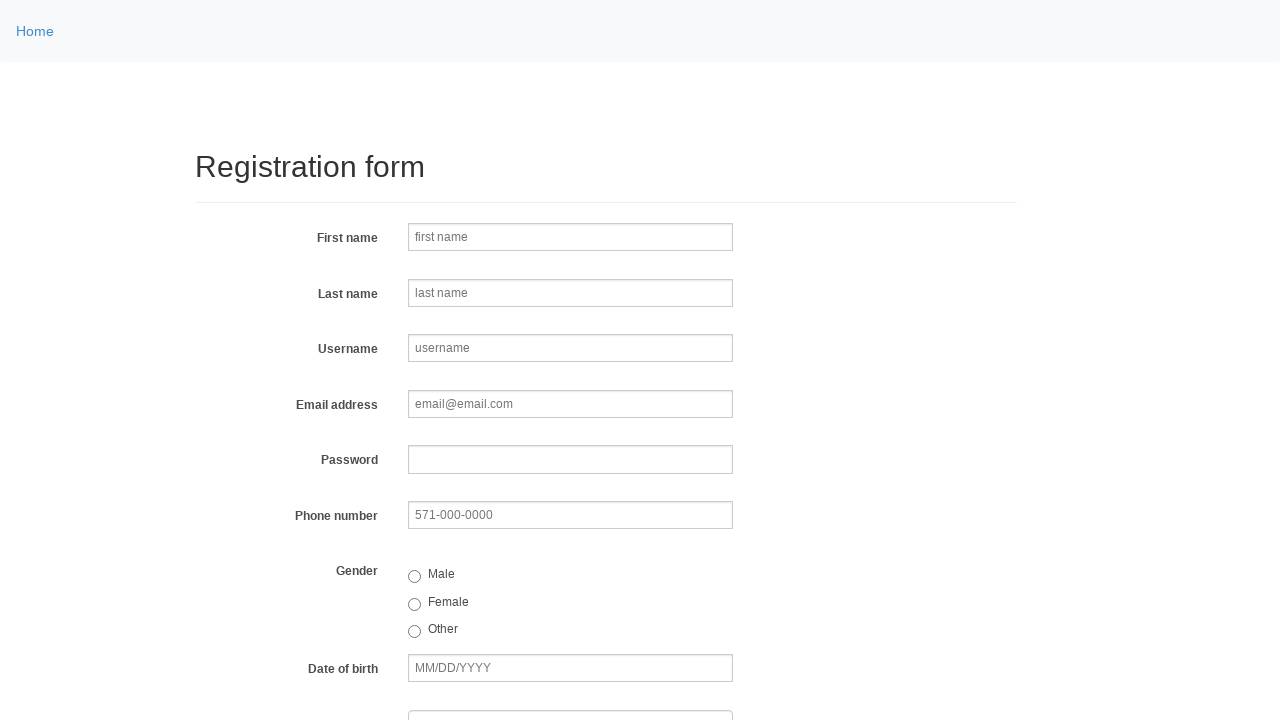

Filled first name field with 'Marcus' on input[name='firstname']
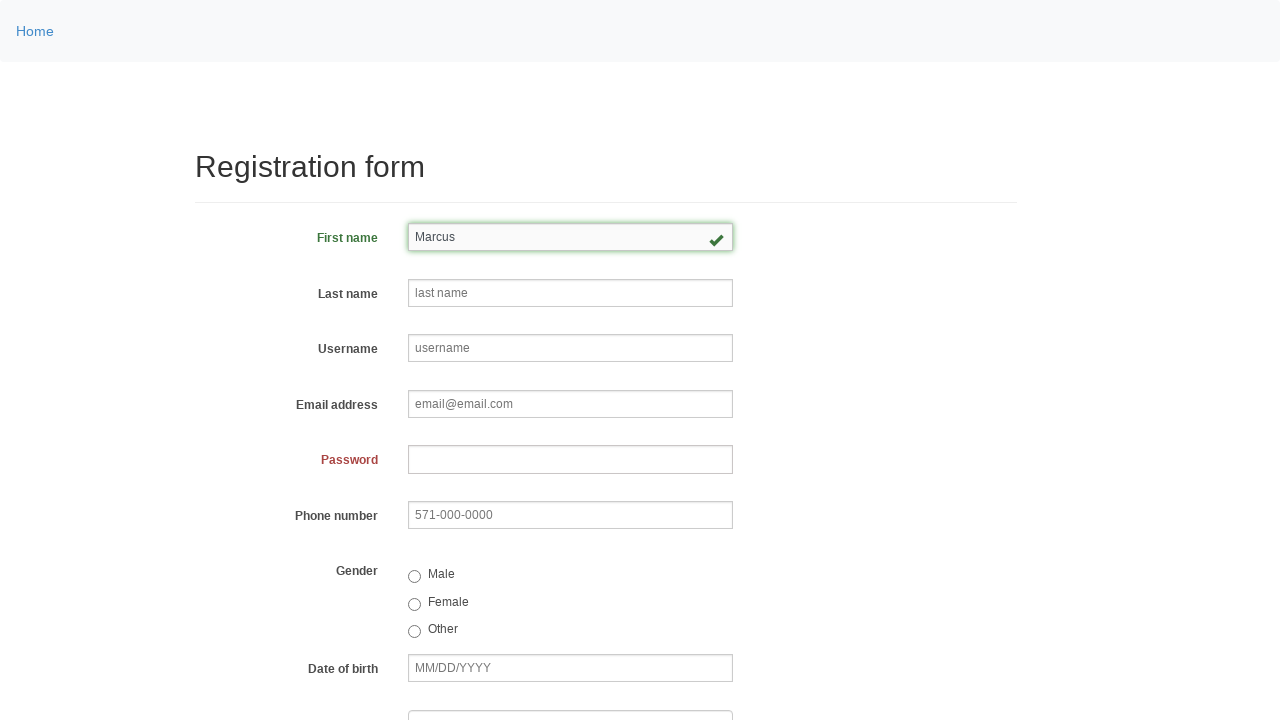

Filled last name field with 'Thompson' on input[name='lastname']
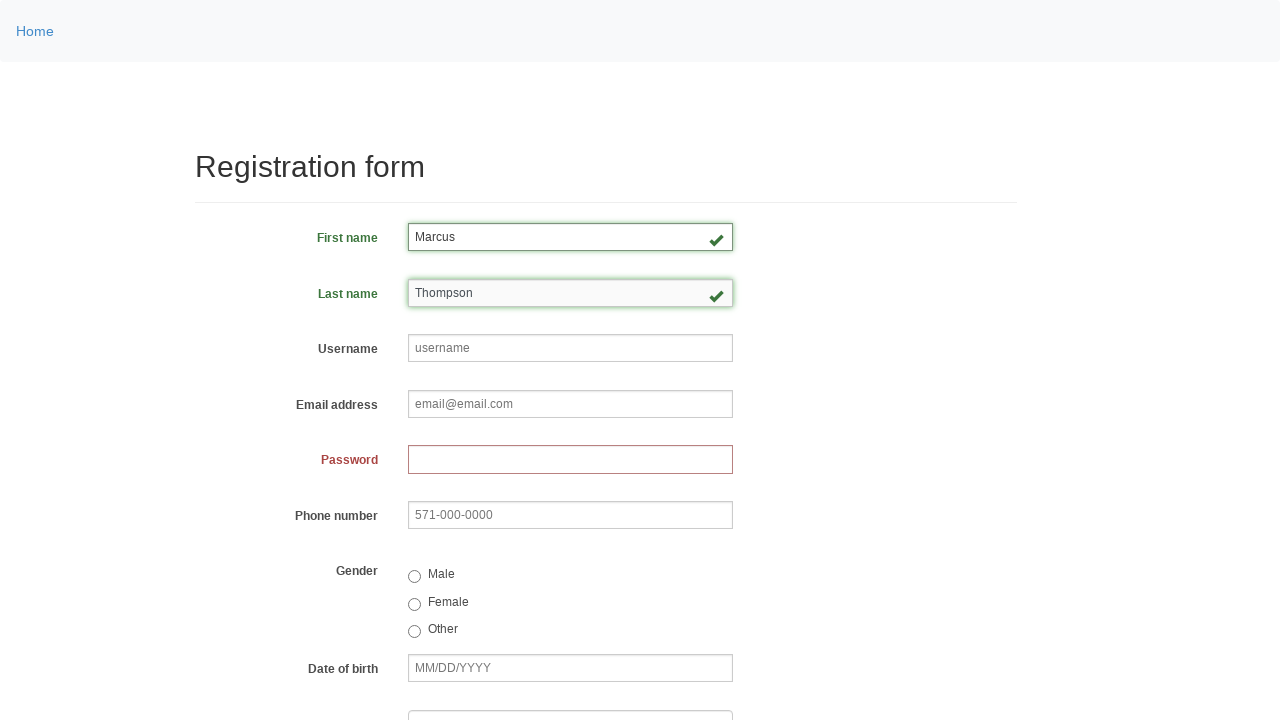

Filled username field with 'helpdesk847' on input[name='username']
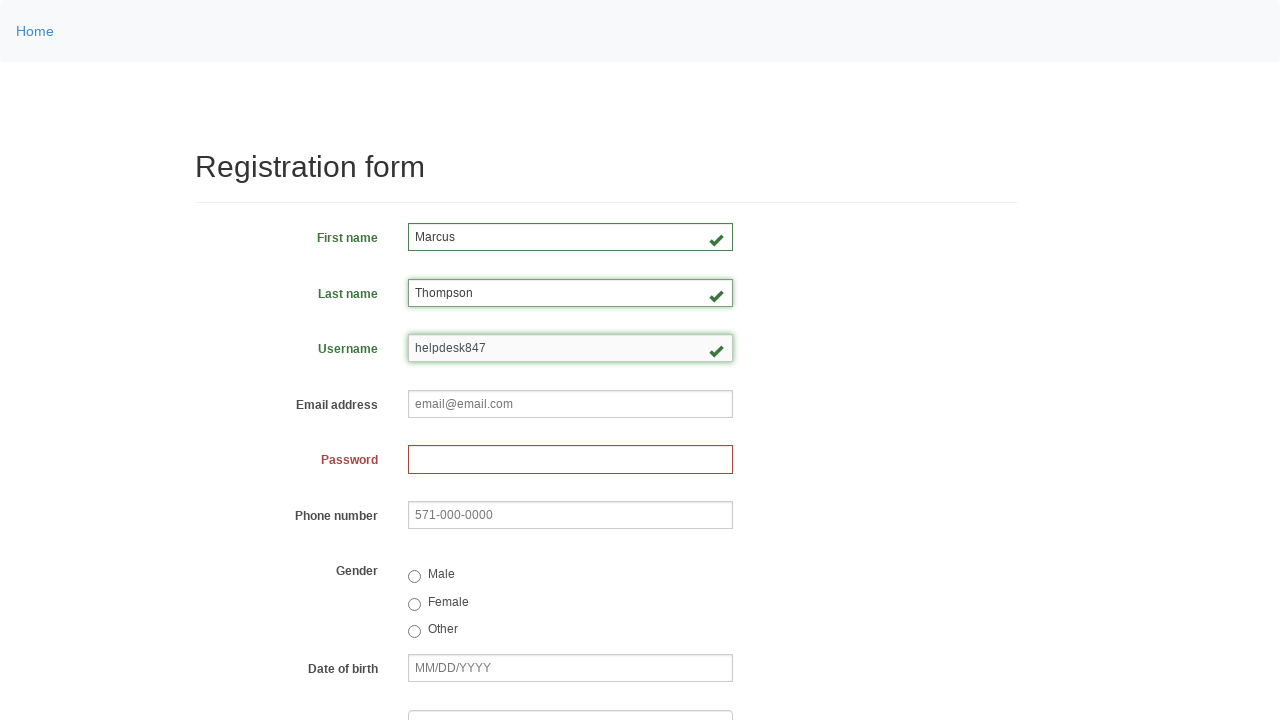

Filled email field with 'helpdesk847@email.com' on input[name='email']
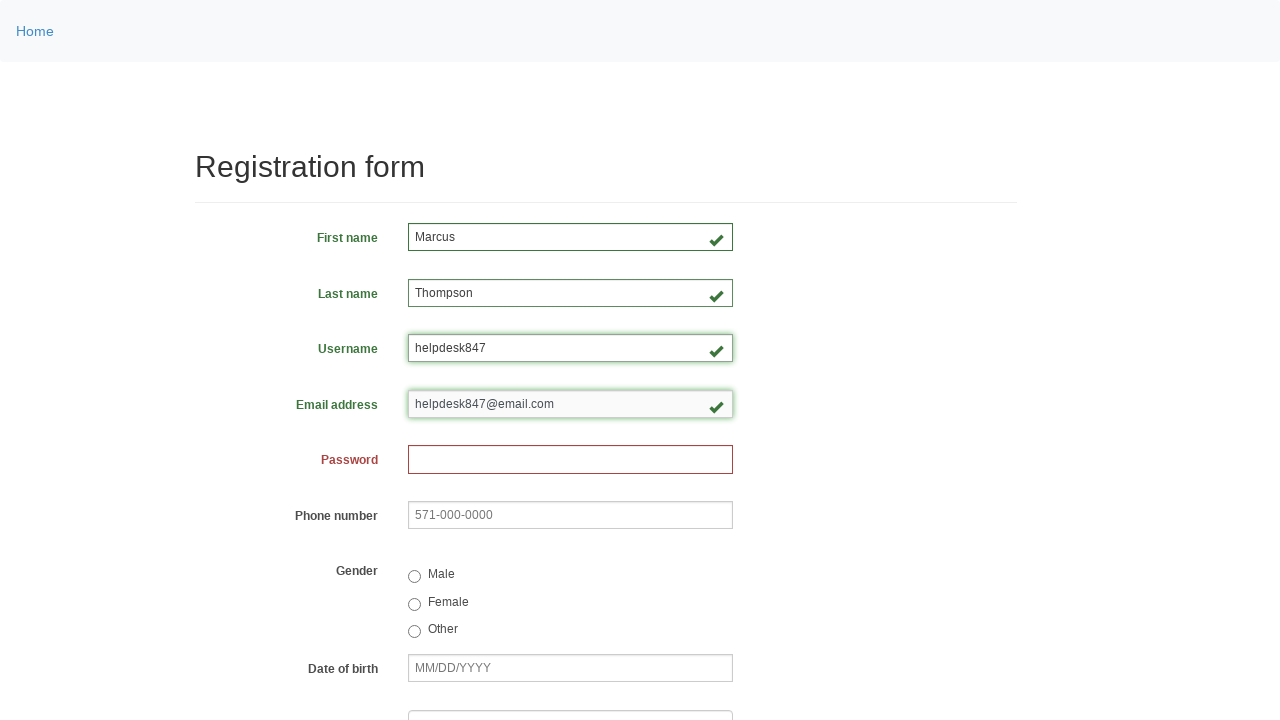

Filled password field with 'SecurePass123!' on input[name='password']
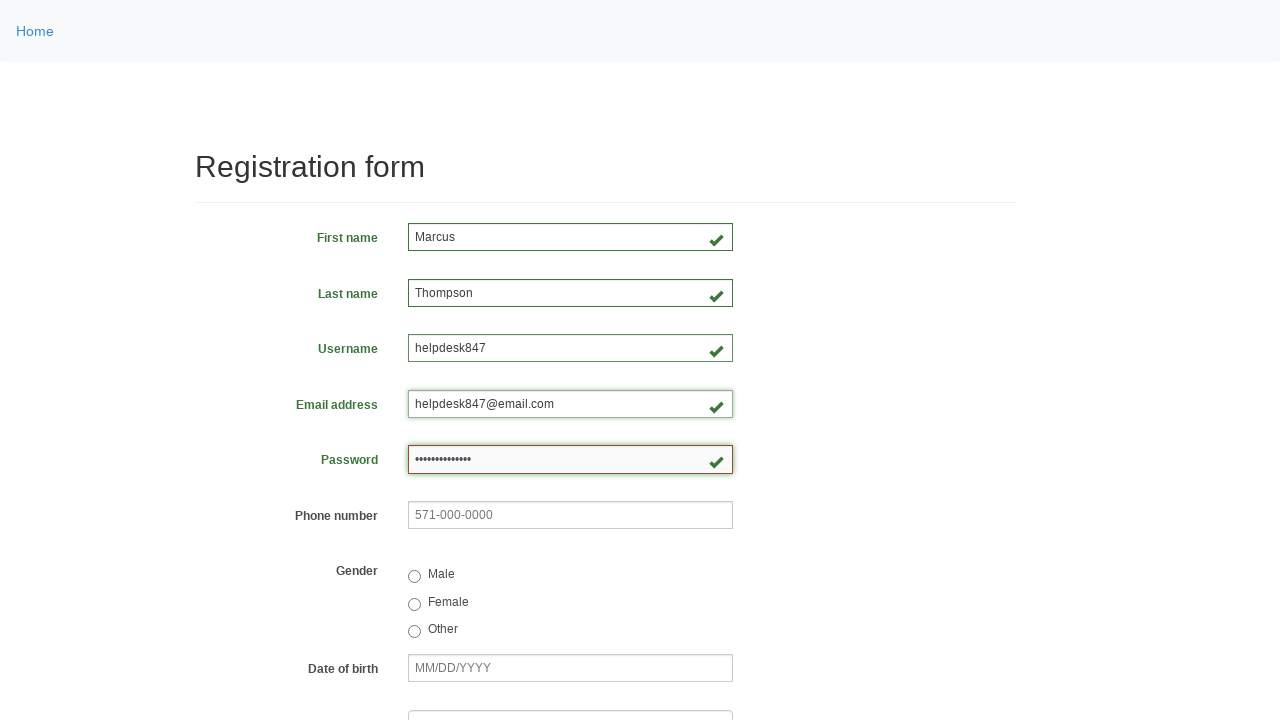

Filled phone number field with '571-234-5678' on input[name='phone']
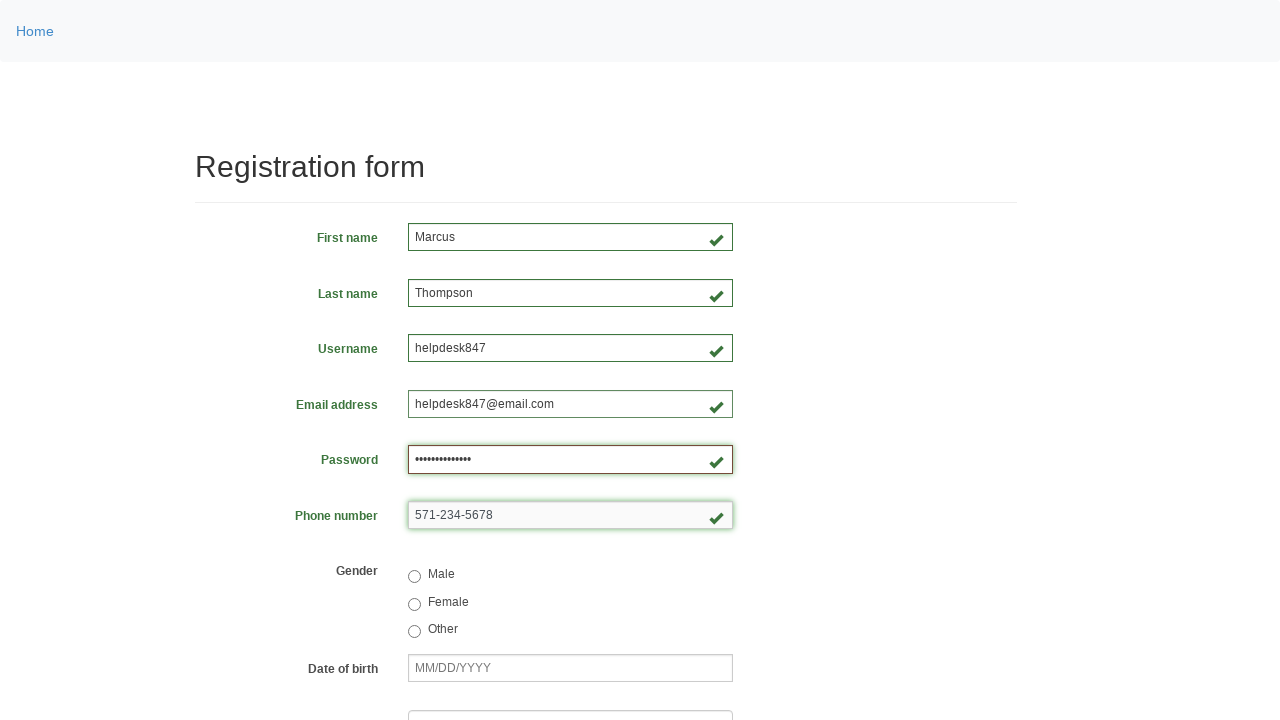

Selected male radio button for gender at (414, 577) on input[value='male']
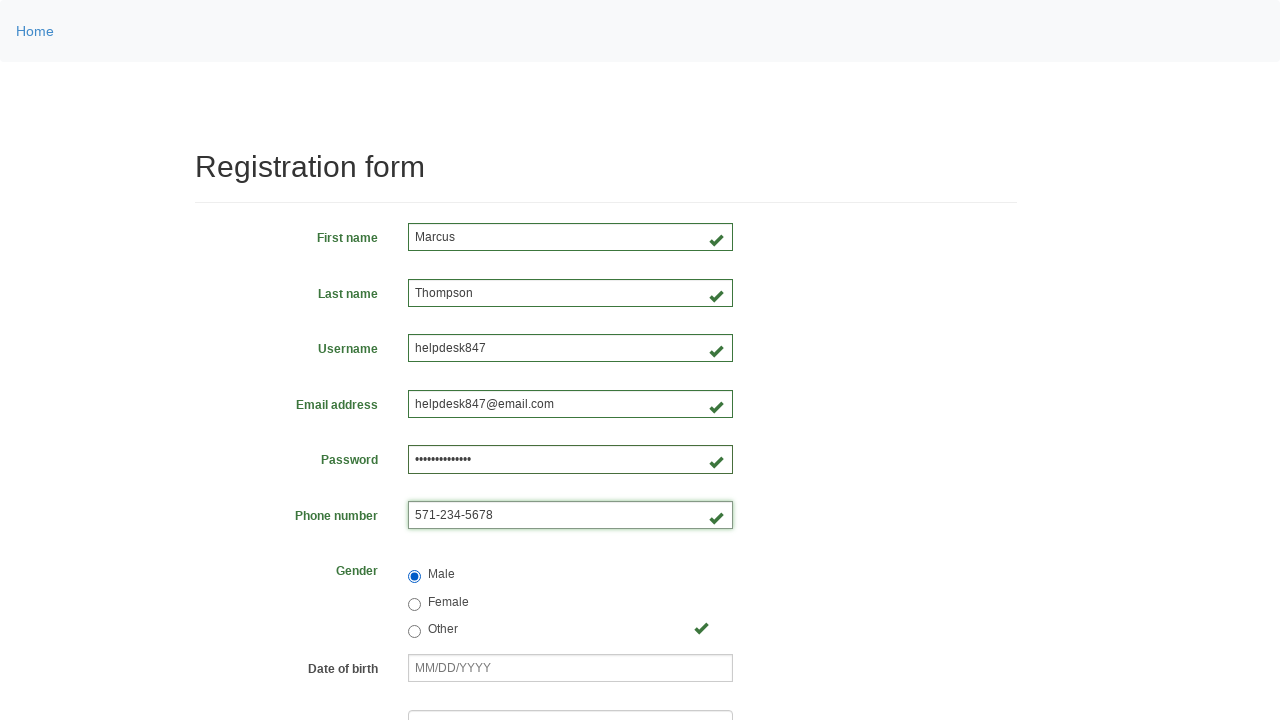

Filled birthday field with '03/08/1980' on input[name='birthday']
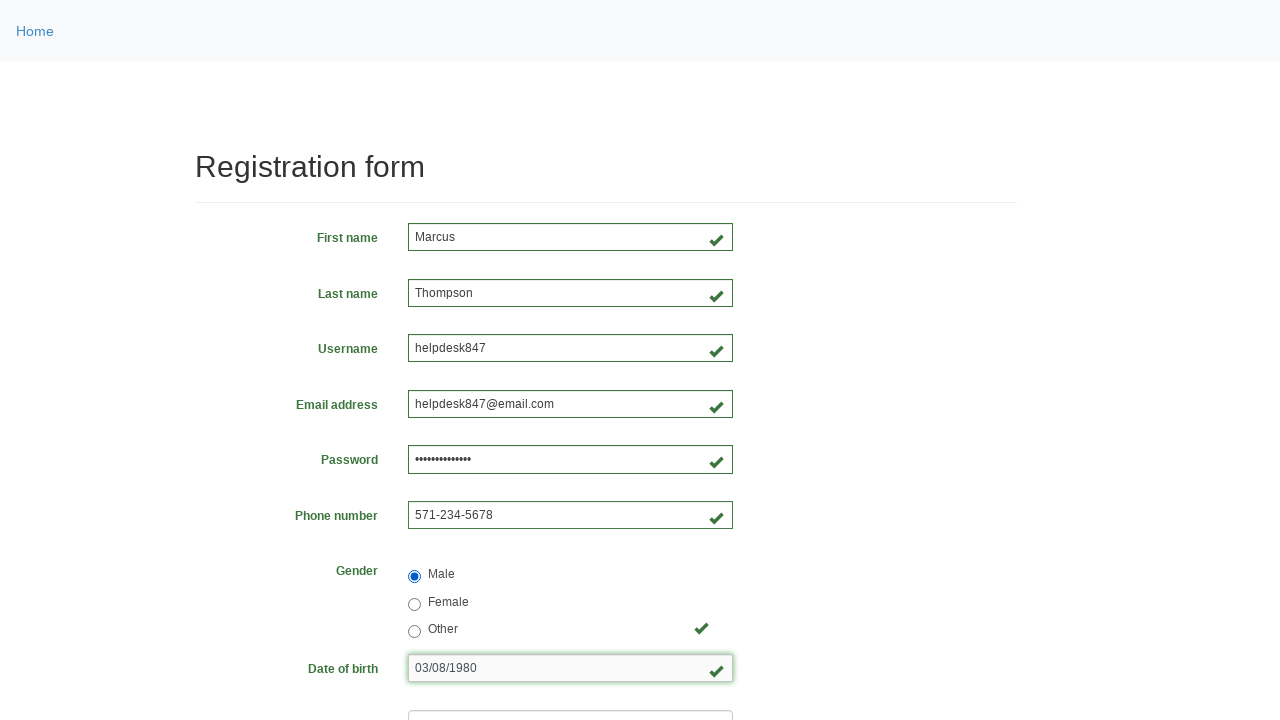

Selected department/office from dropdown (index 3) on select[name='department']
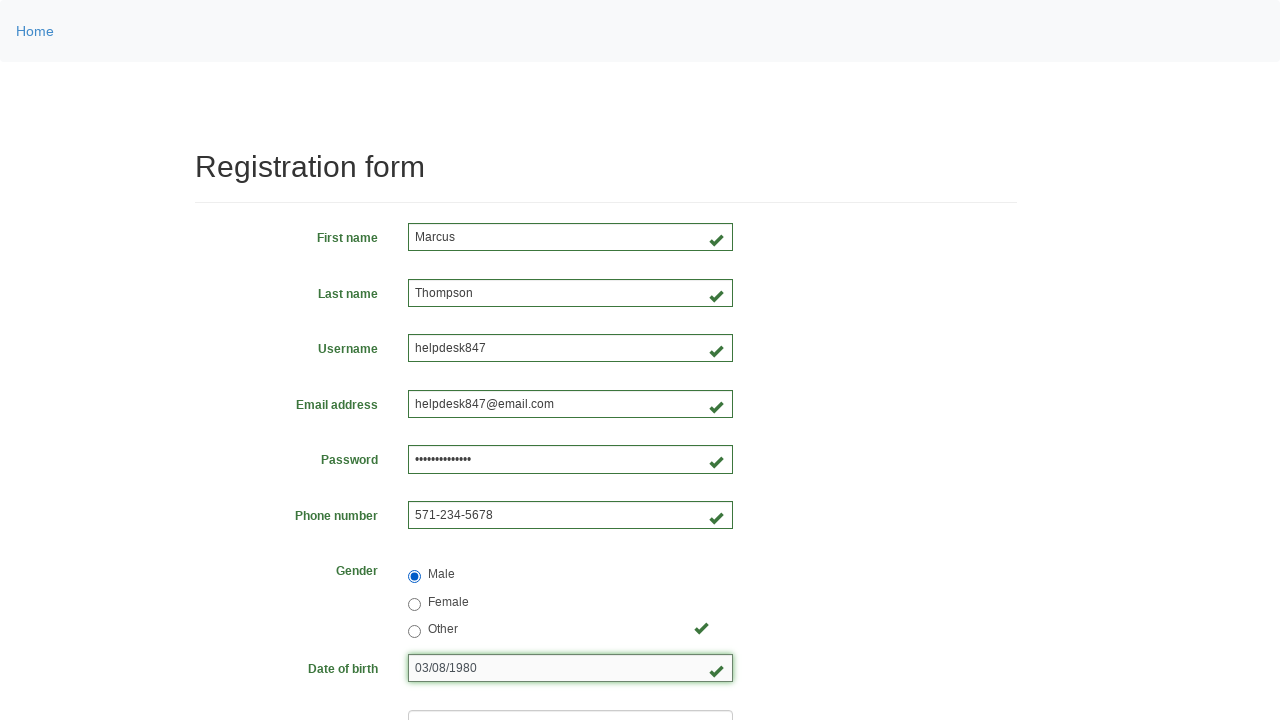

Selected job title from dropdown (index 5) on select[name='job_title']
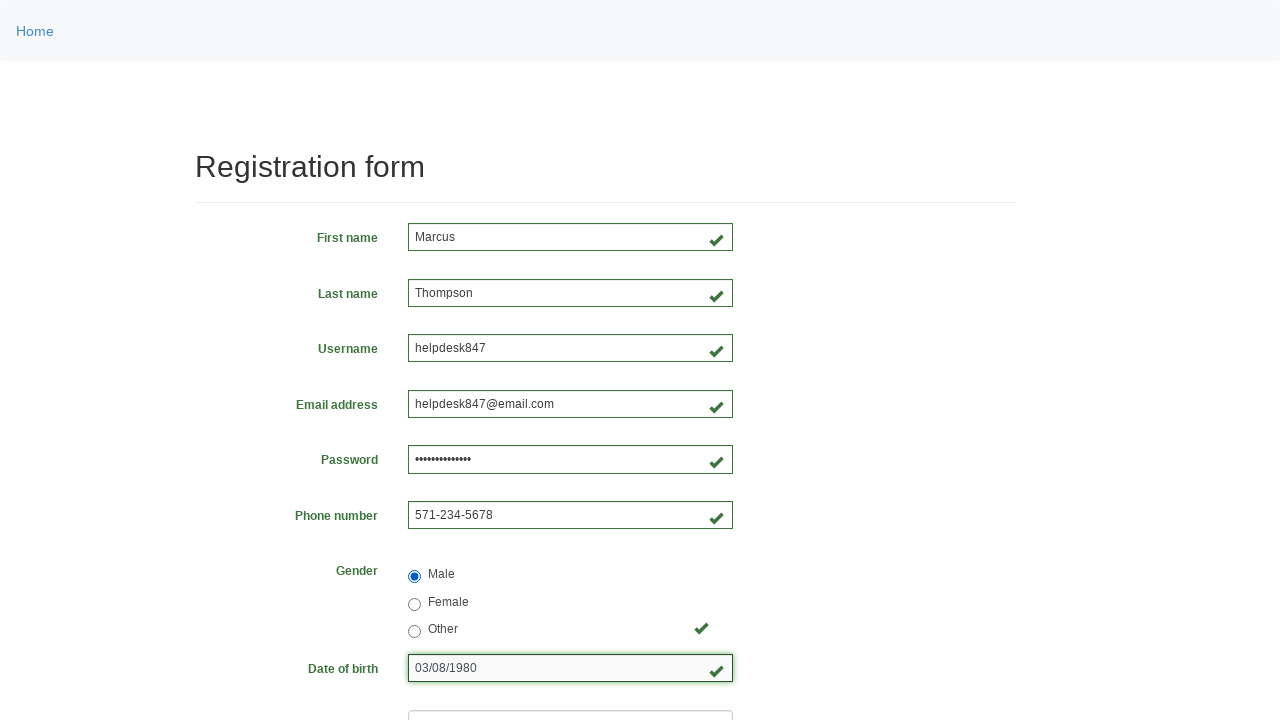

Selected Java programming language checkbox at (488, 468) on label[for='inlineCheckbox2']
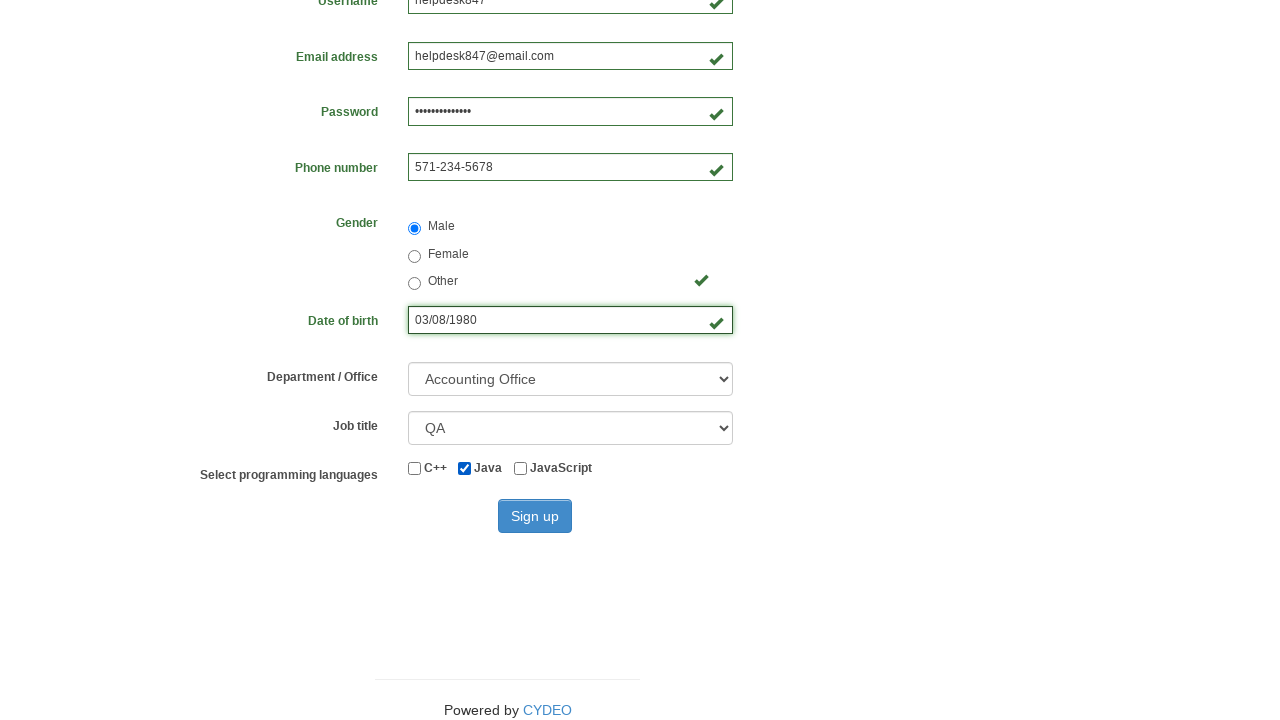

Clicked sign up button to submit registration form at (535, 516) on button#wooden_spoon
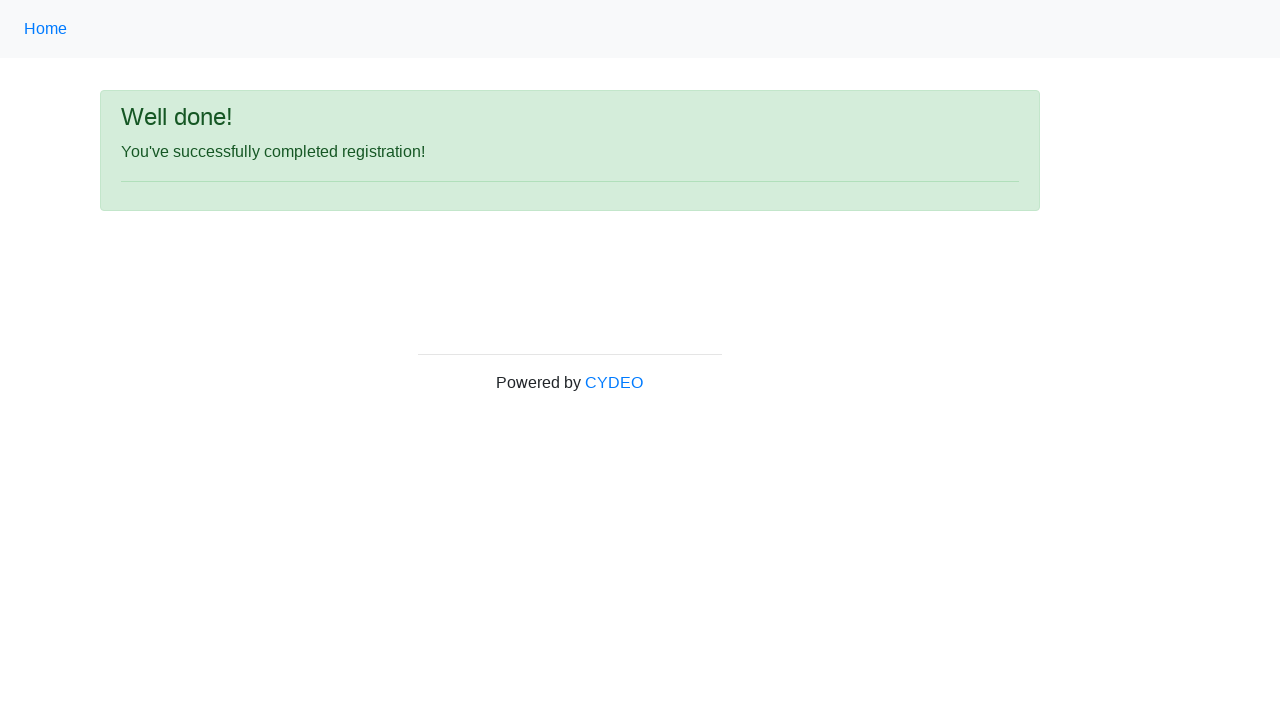

Success message element loaded
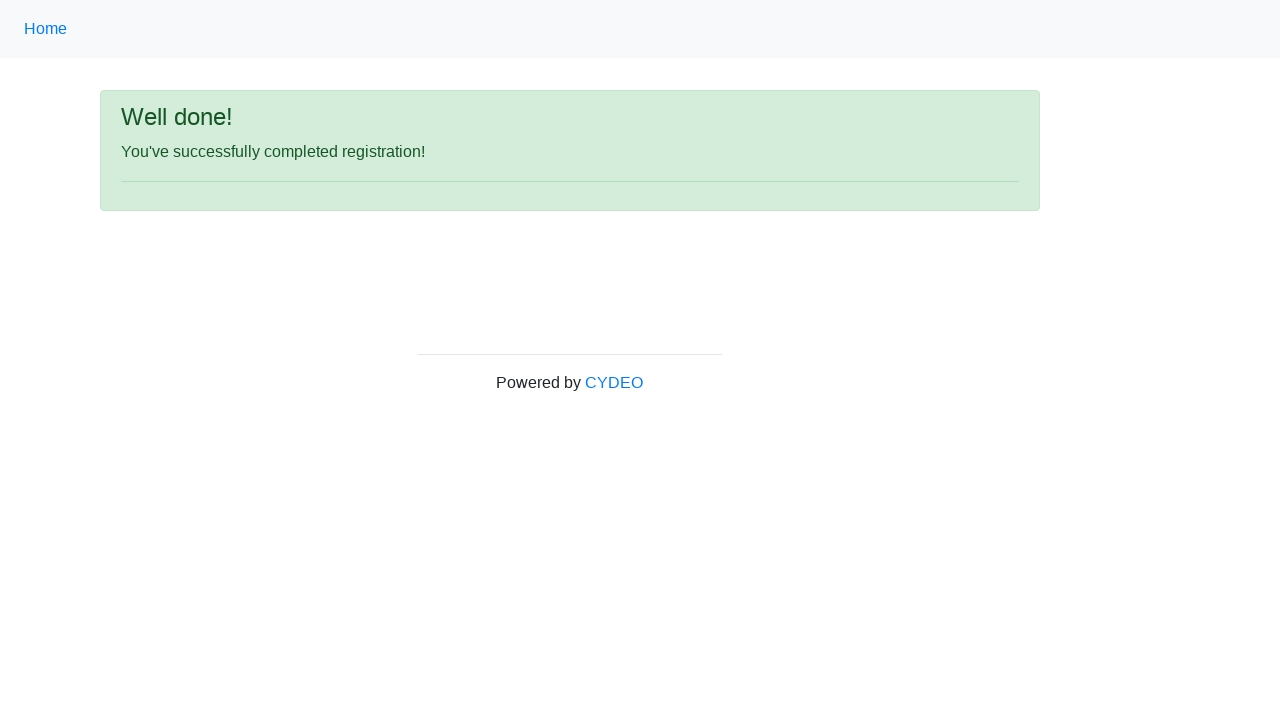

Located success message element
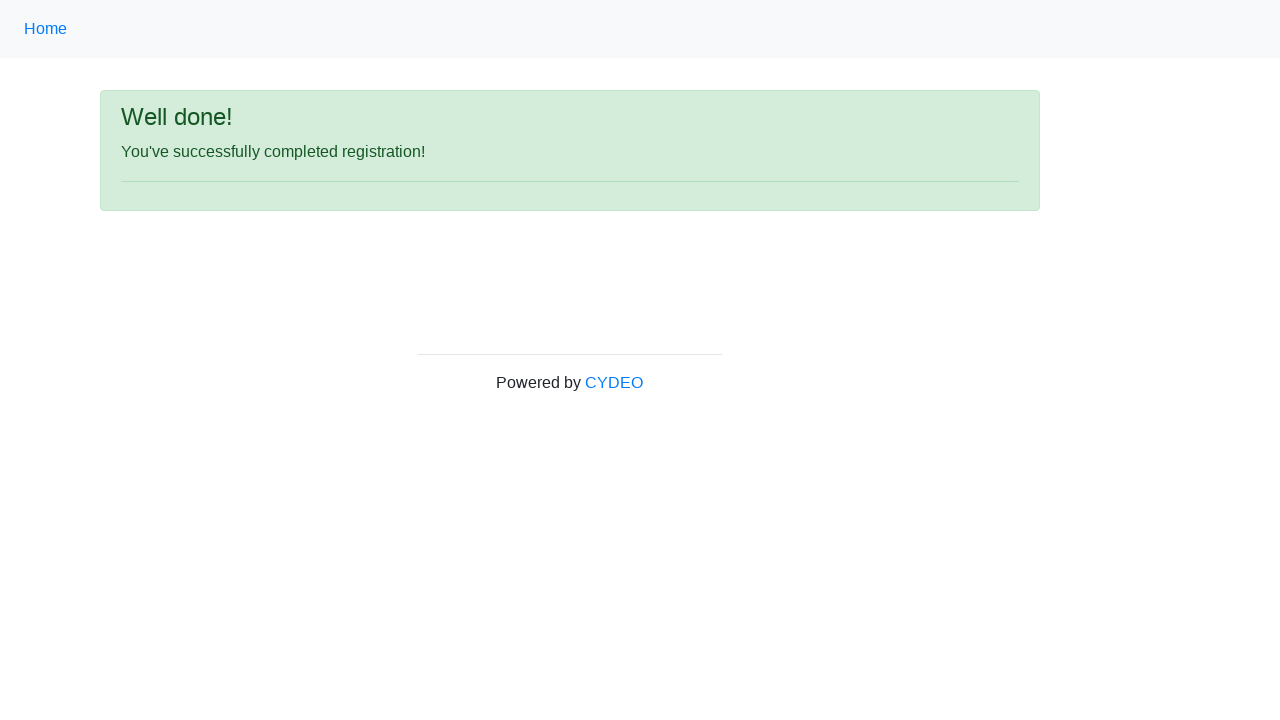

Verified success message is displayed
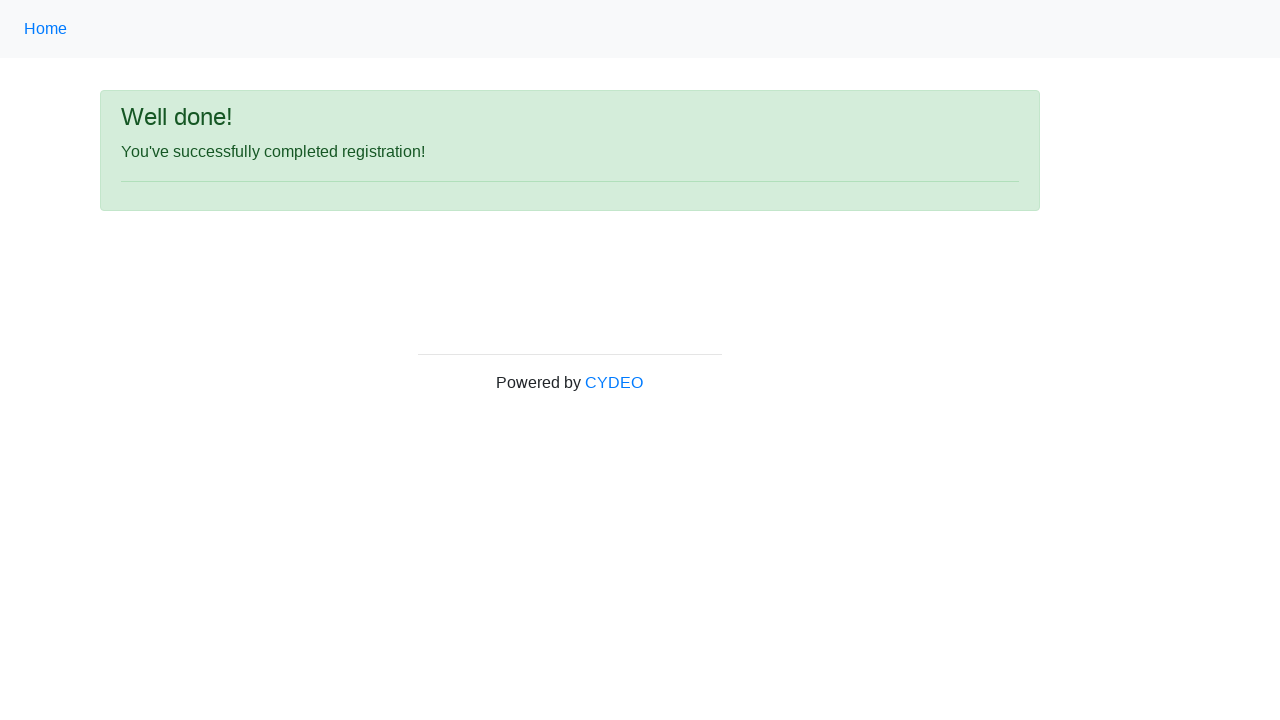

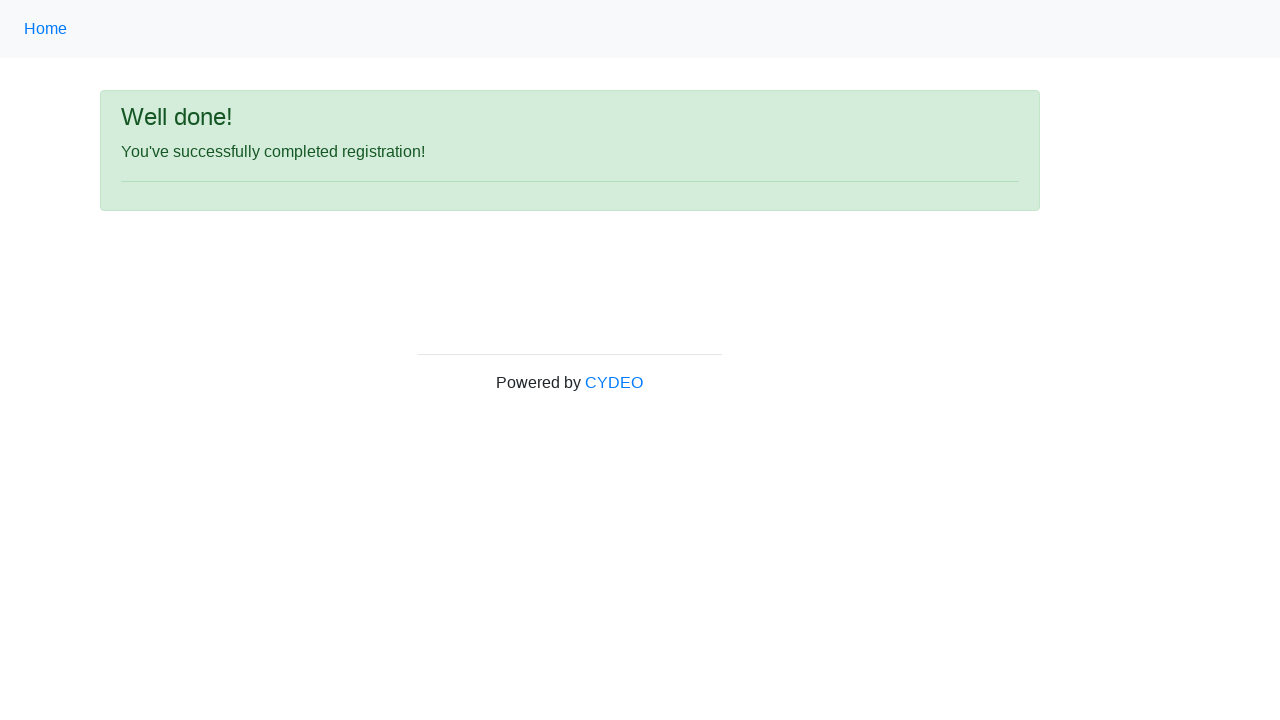